Tests visibility of a pre-existing hidden element that becomes visible after clicking a start button

Starting URL: https://the-internet.herokuapp.com/dynamic_loading/1

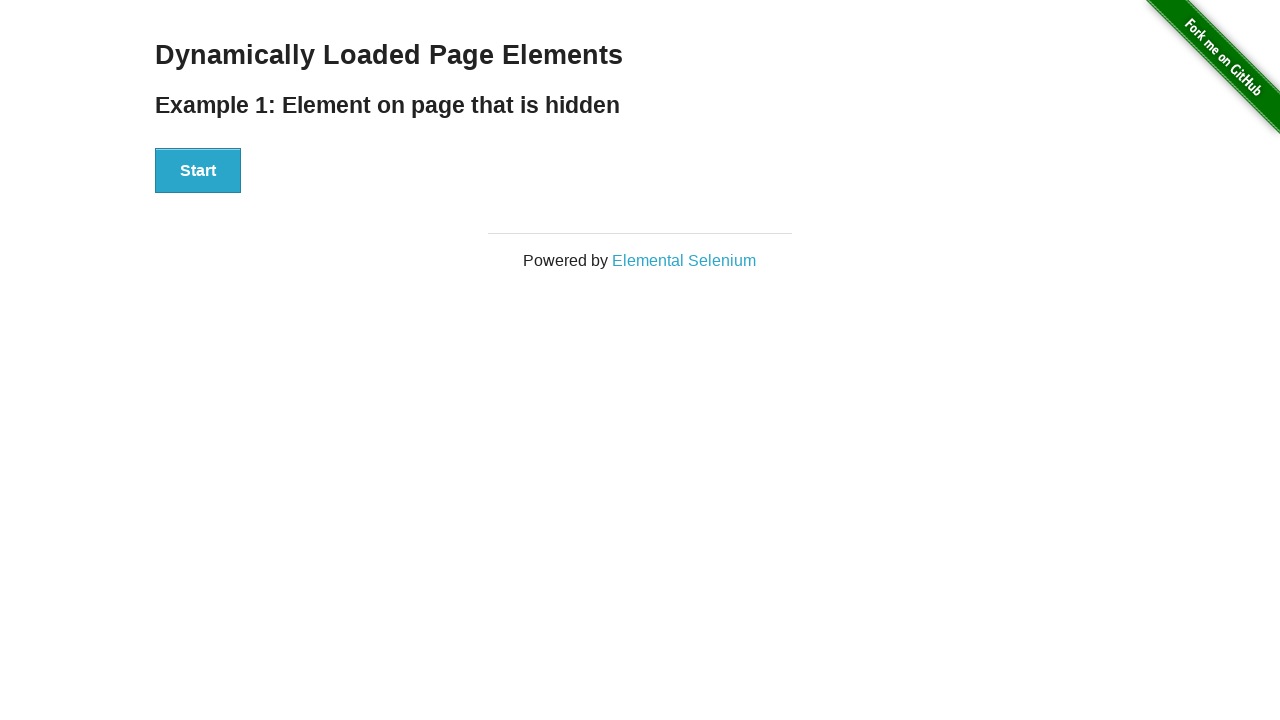

Checked visibility of hidden element before clicking start button
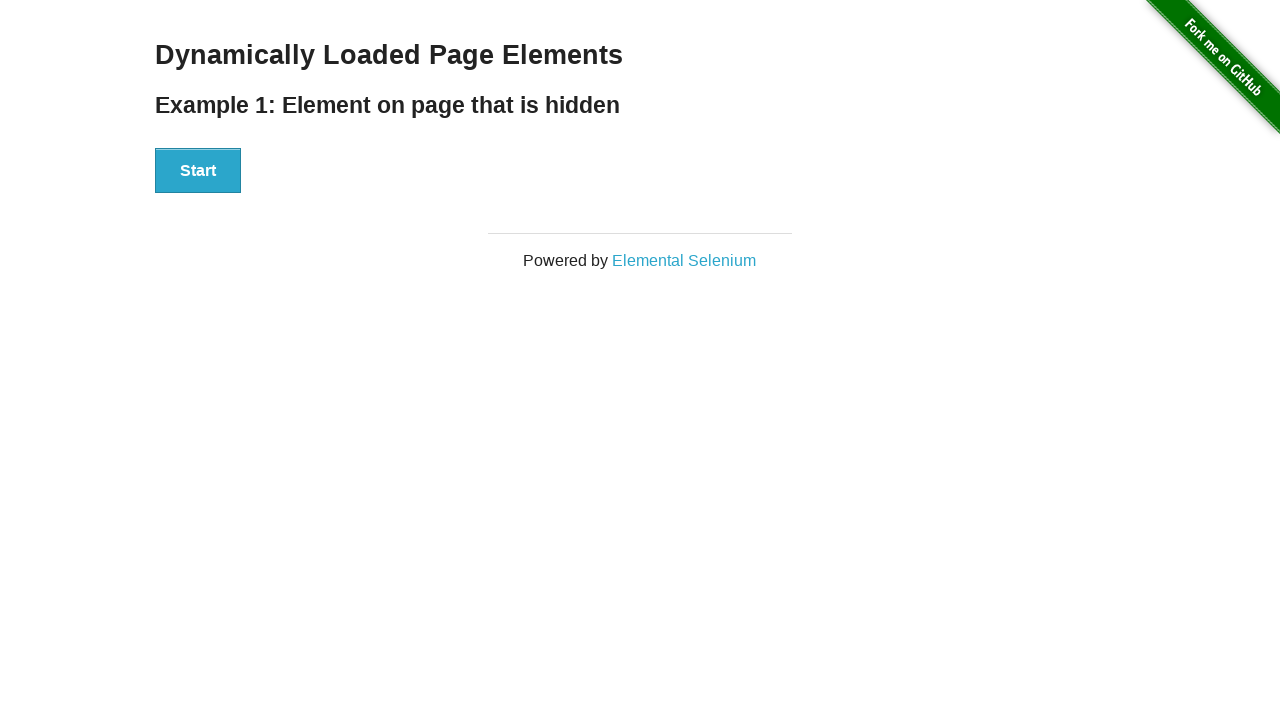

Clicked start button to trigger element visibility at (198, 171) on #start button
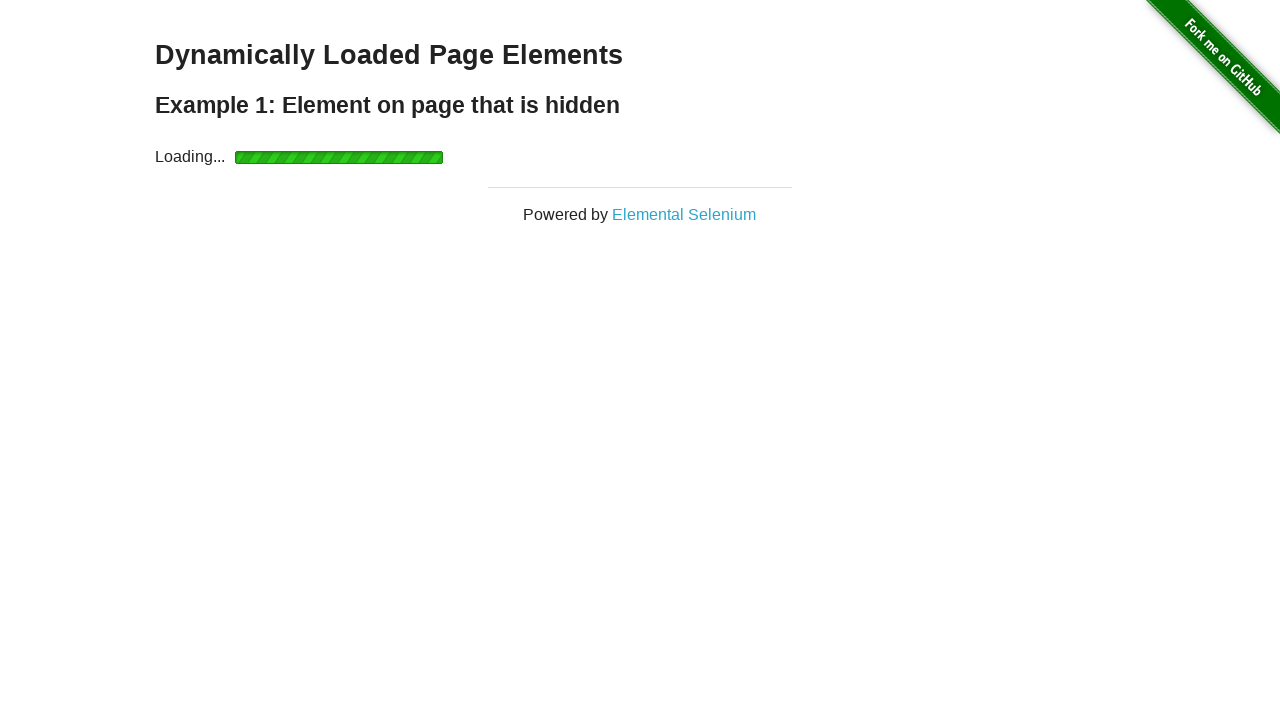

Element became visible after loading completed
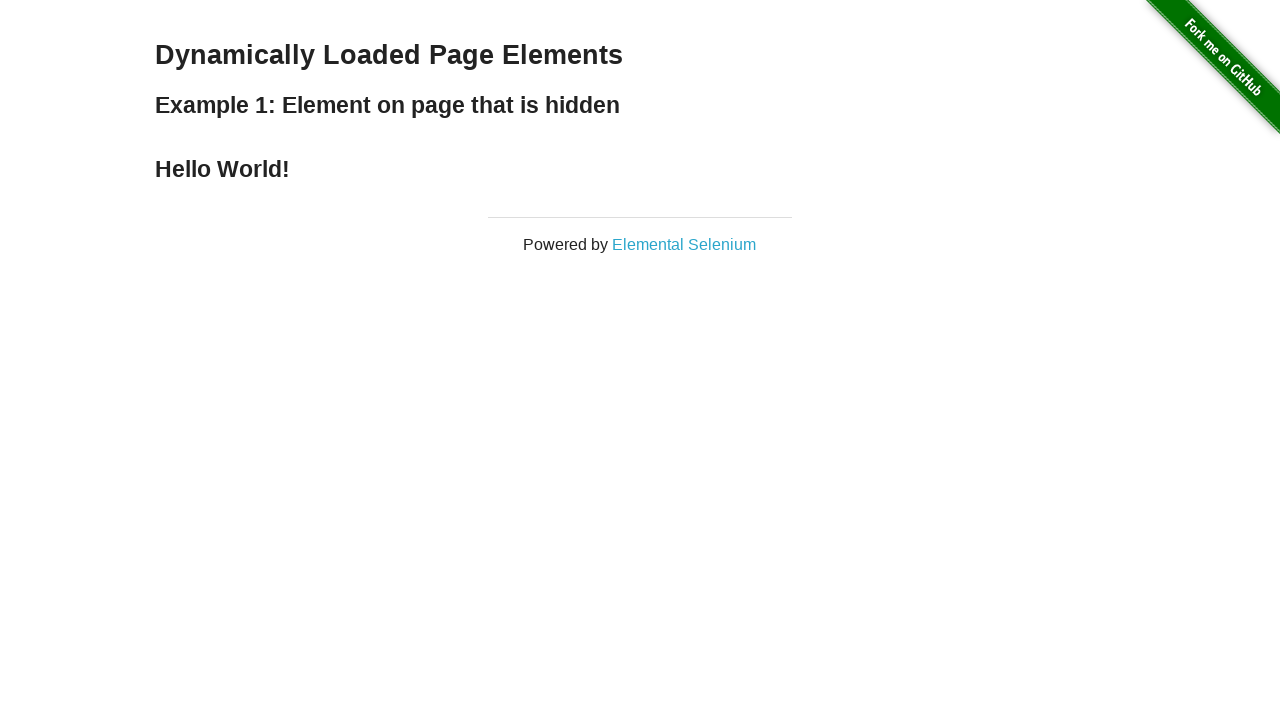

Verified element is now visible after loading
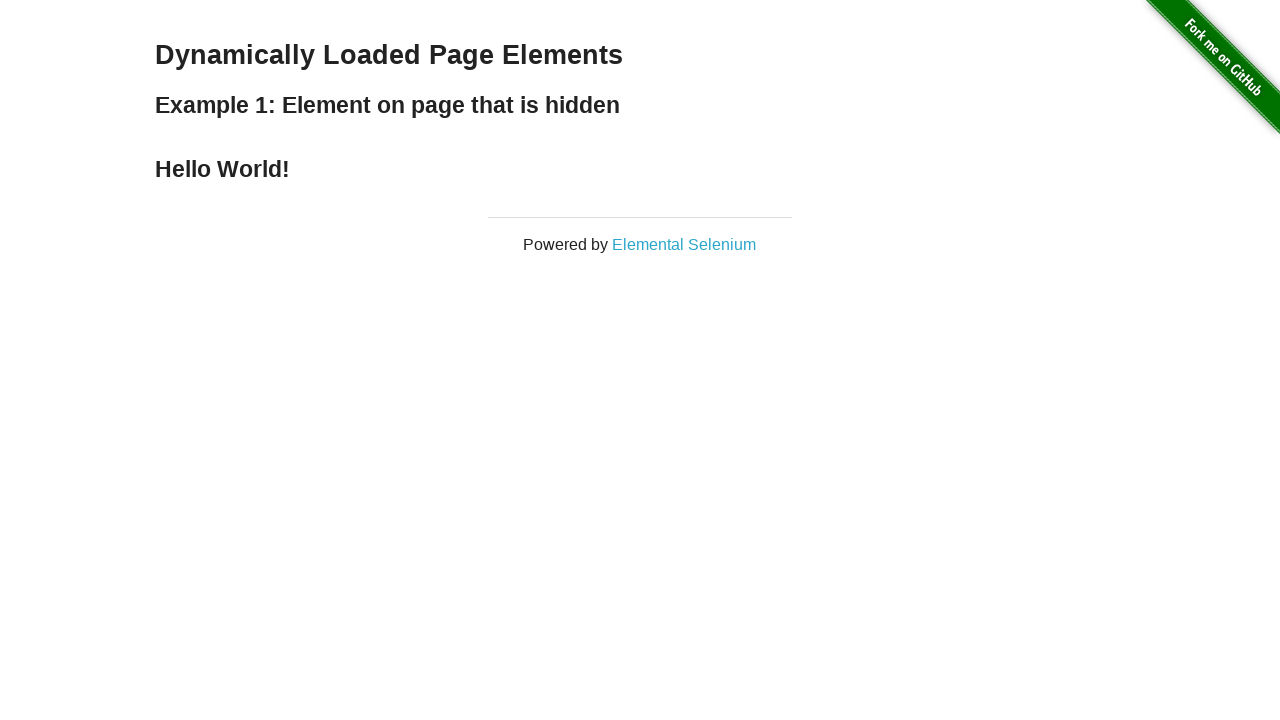

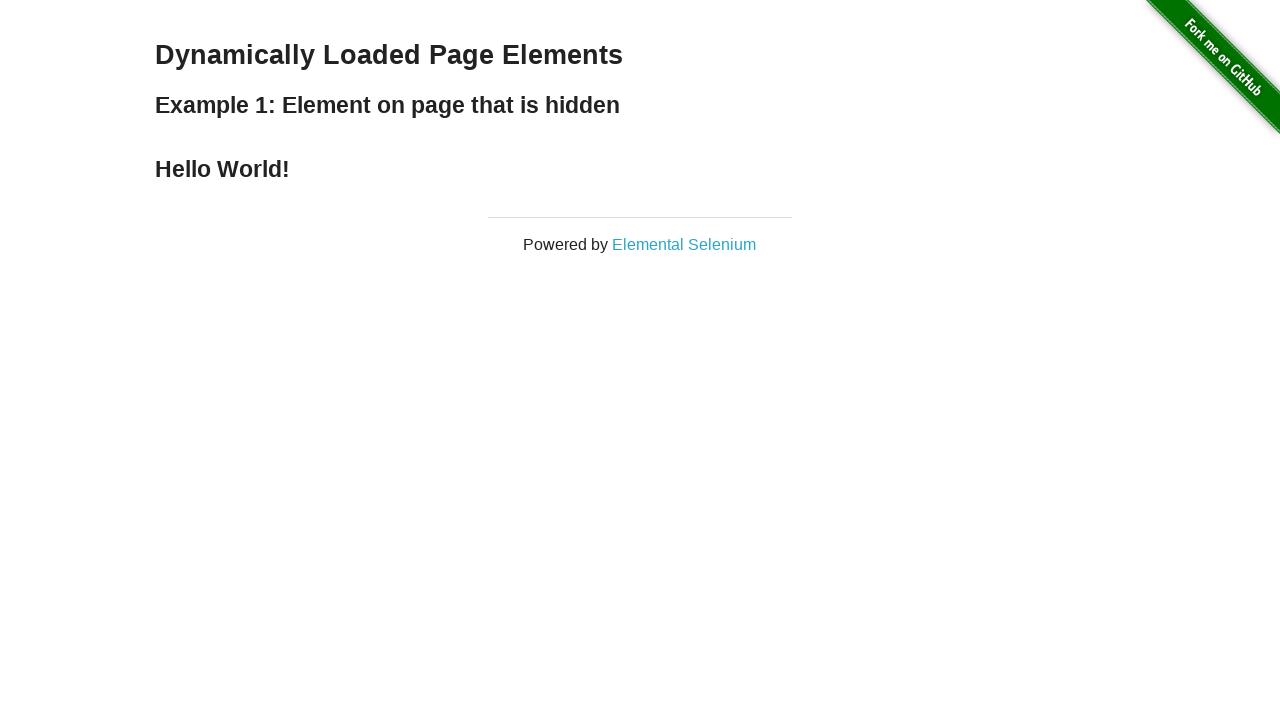